Tests mouse hover functionality by navigating to a Selenium practice page and hovering over a dropdown button element to trigger the hover state.

Starting URL: http://seleniumpractise.blogspot.com/2016/08/how-to-perform-mouse-hover-in-selenium.html

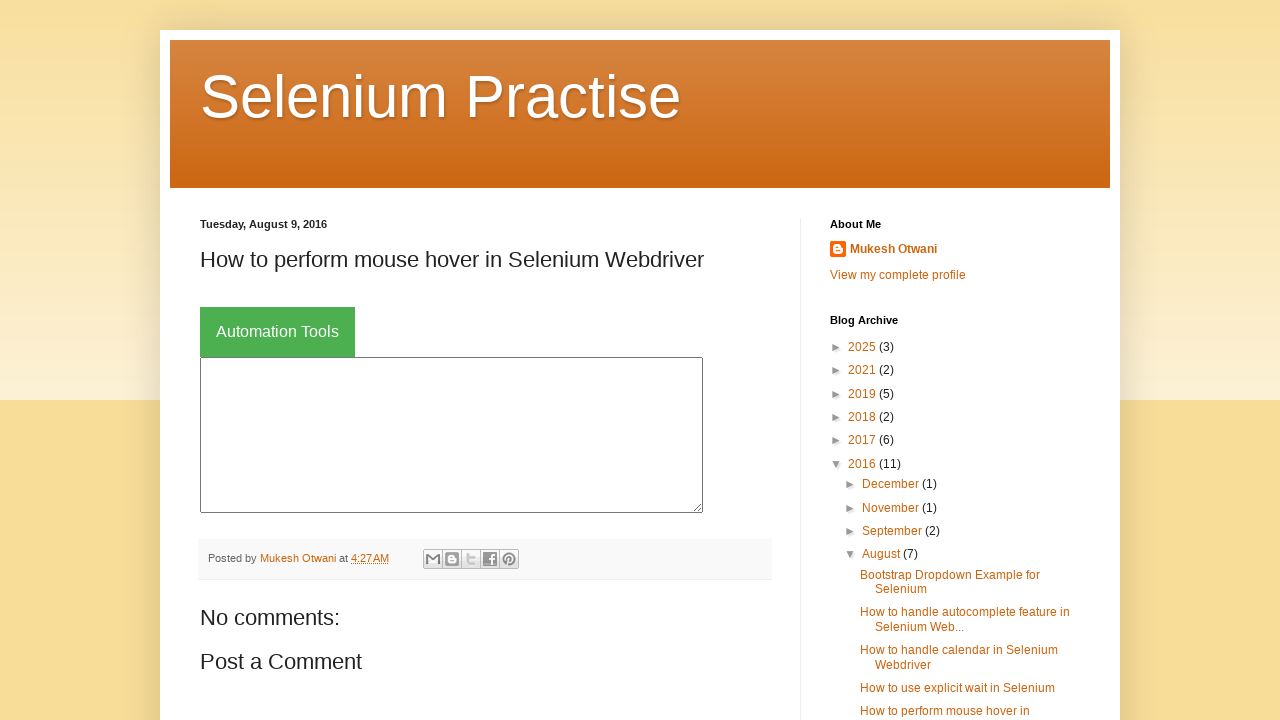

Navigated to Selenium practice page for mouse hover testing
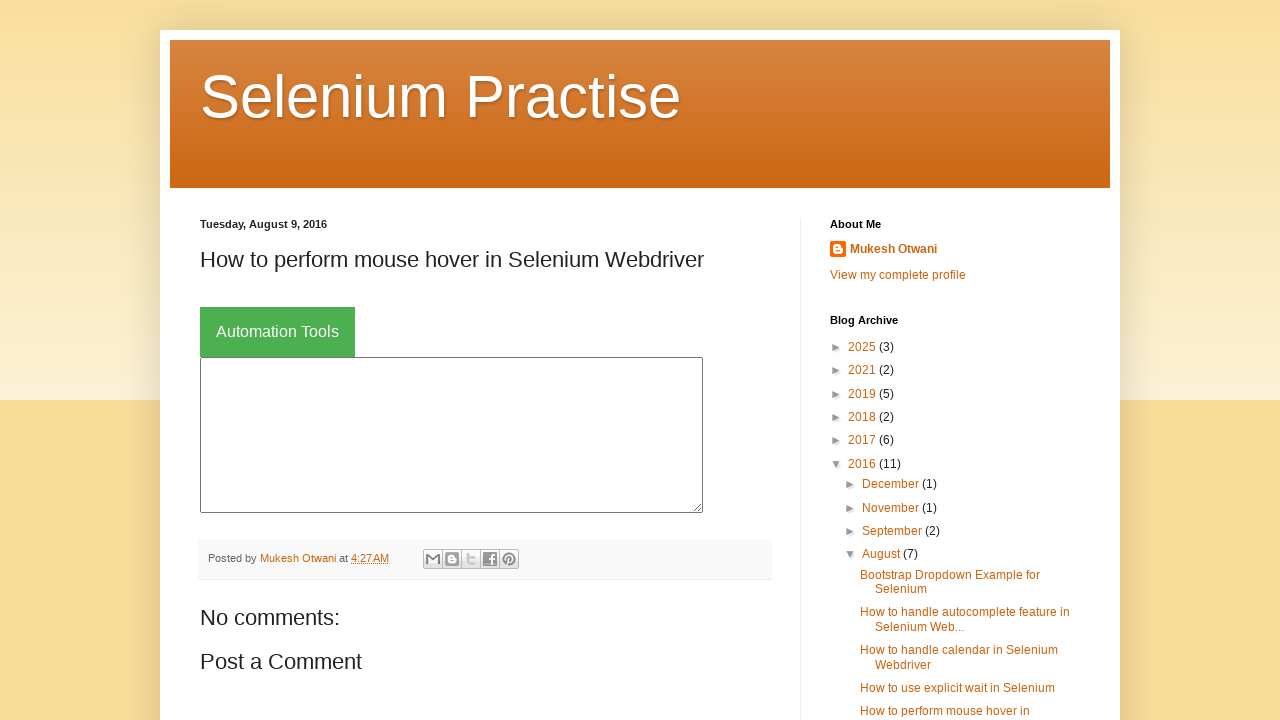

Located dropdown button element with class 'dropbtn'
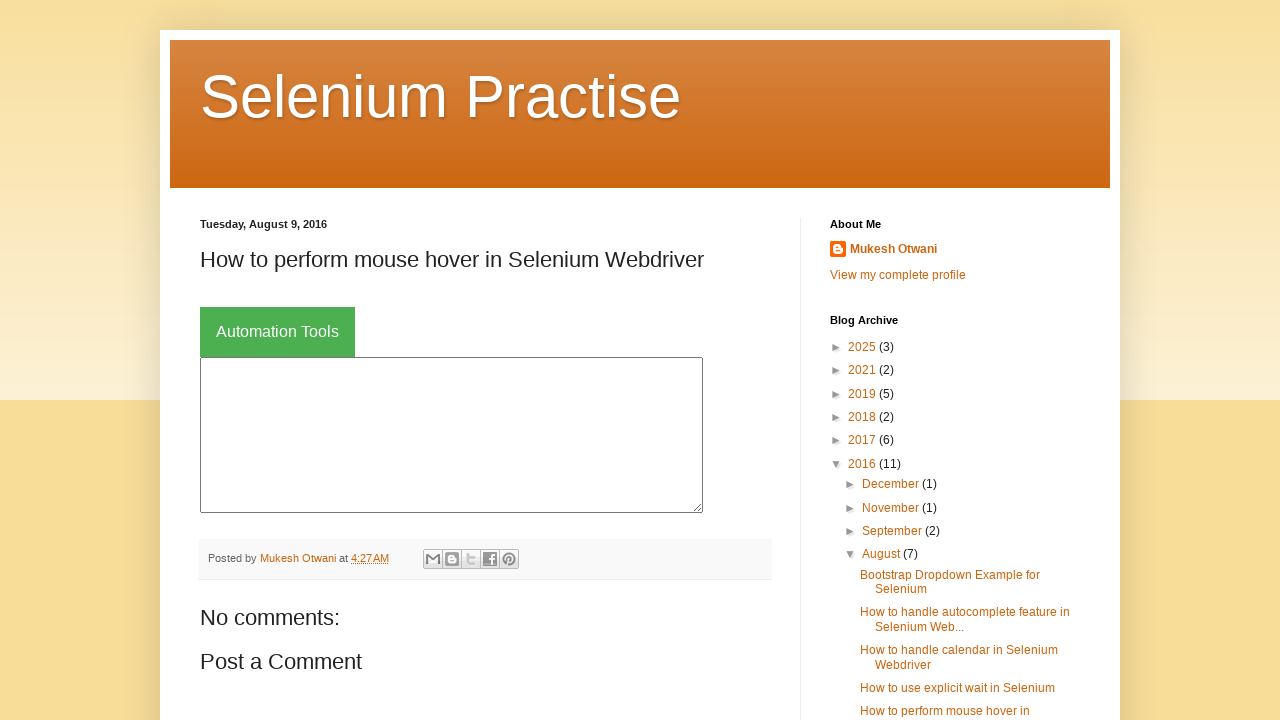

Performed mouse hover on dropdown button to trigger hover state at (278, 332) on xpath=//button[@class='dropbtn']
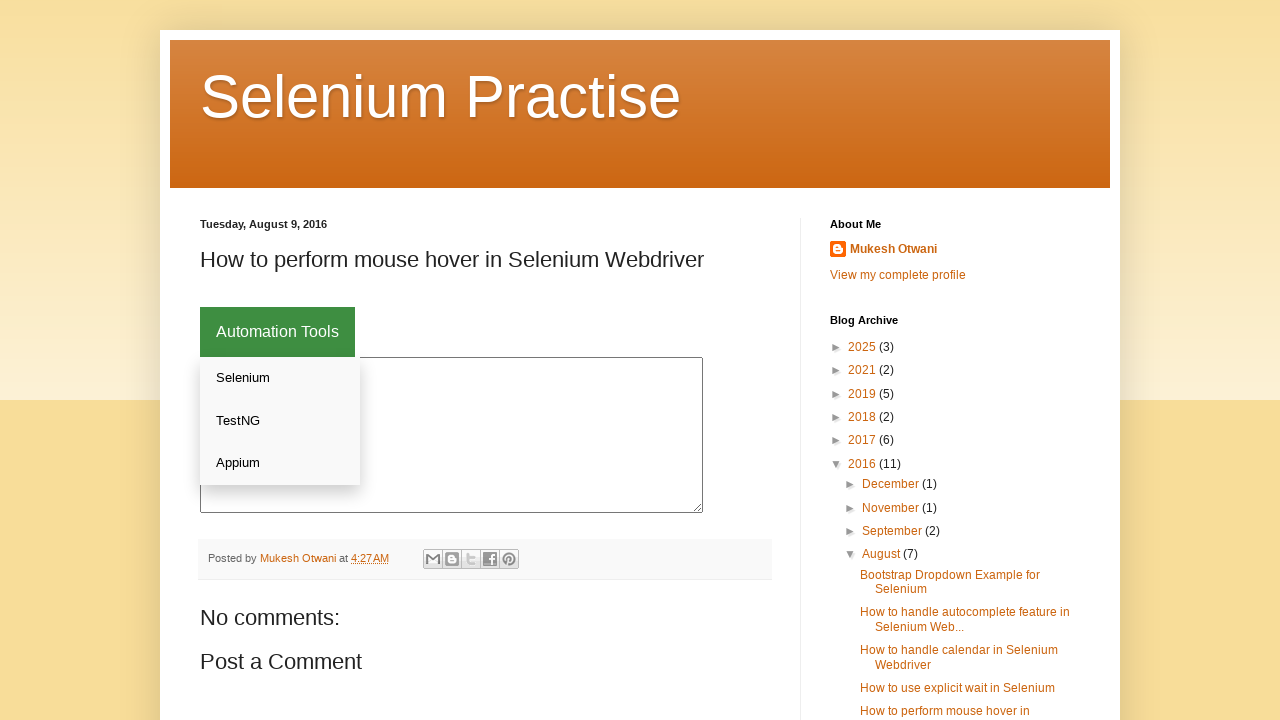

Waited 1 second to observe the hover effect
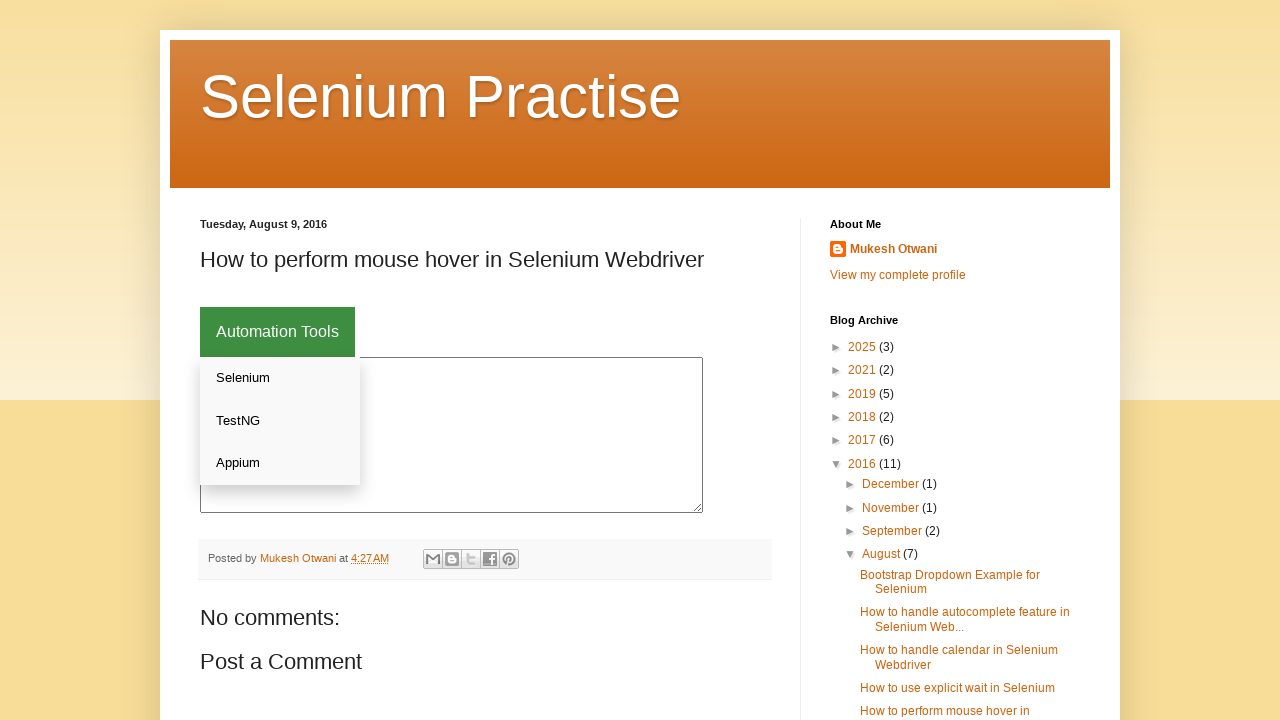

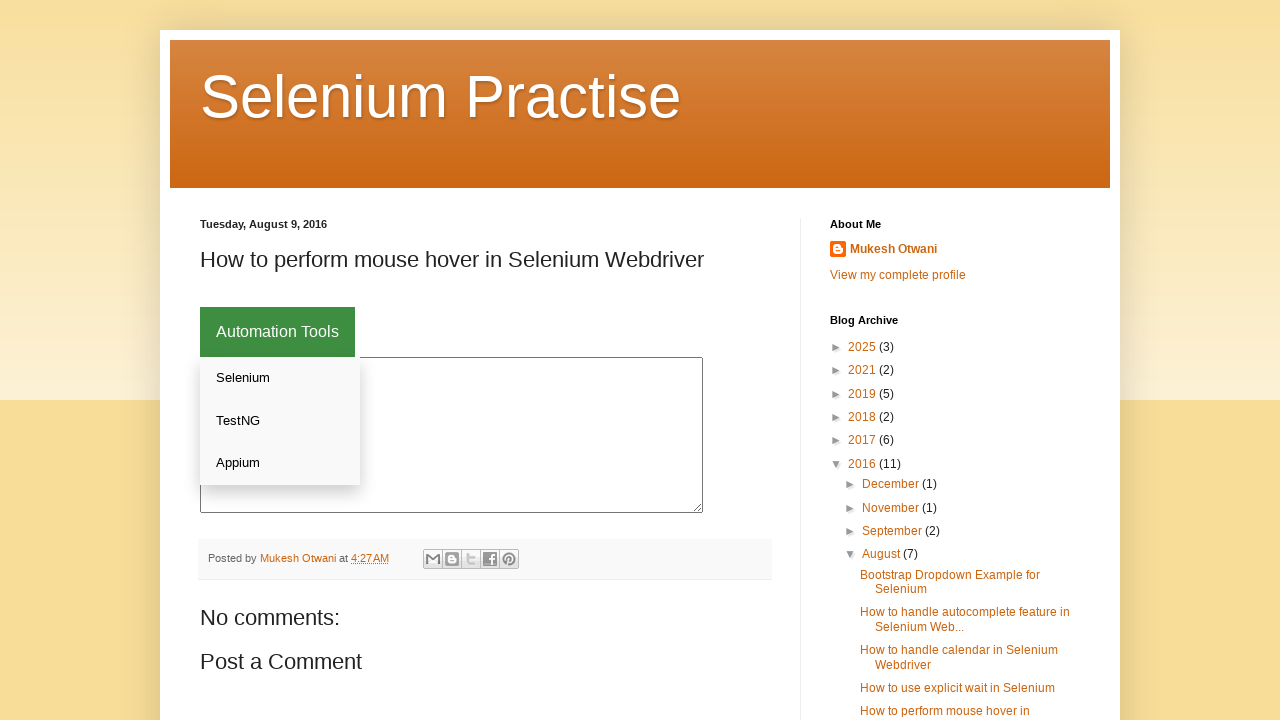